Opens the QA Click Academy website and uses JavaScript to open a new browser window/tab

Starting URL: https://www.qaclickacademy.com/

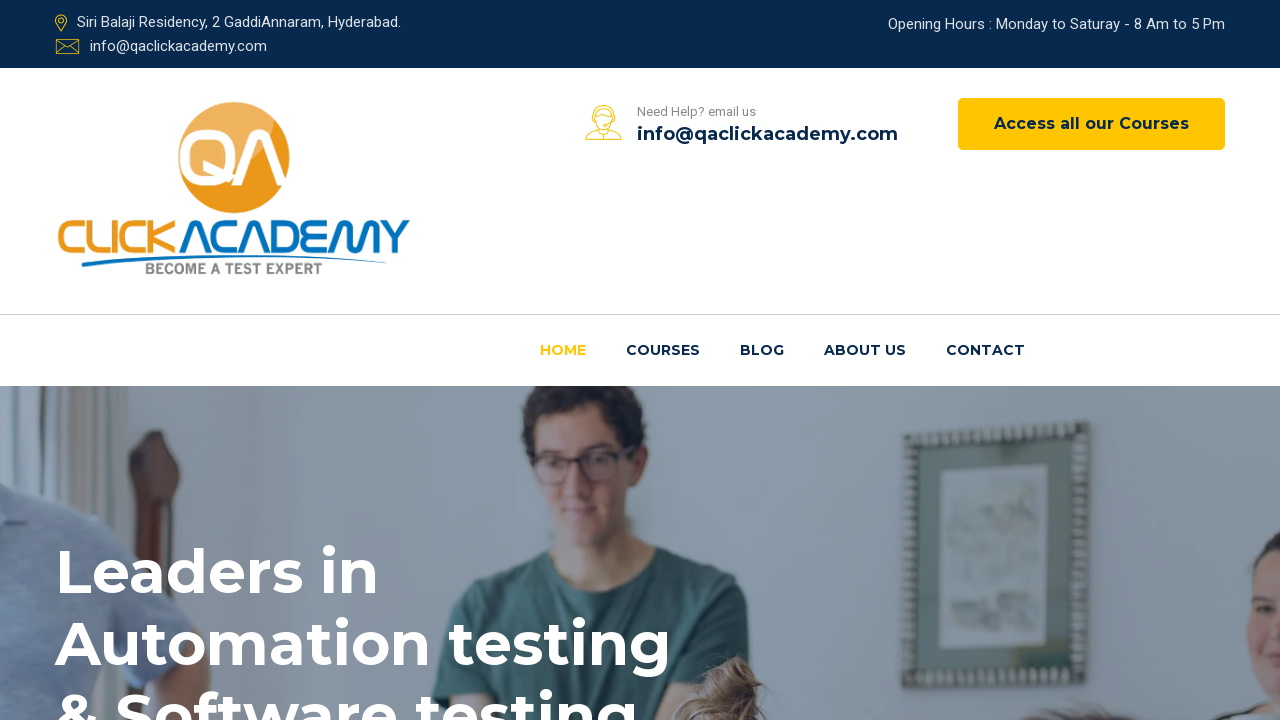

Navigated to QA Click Academy website
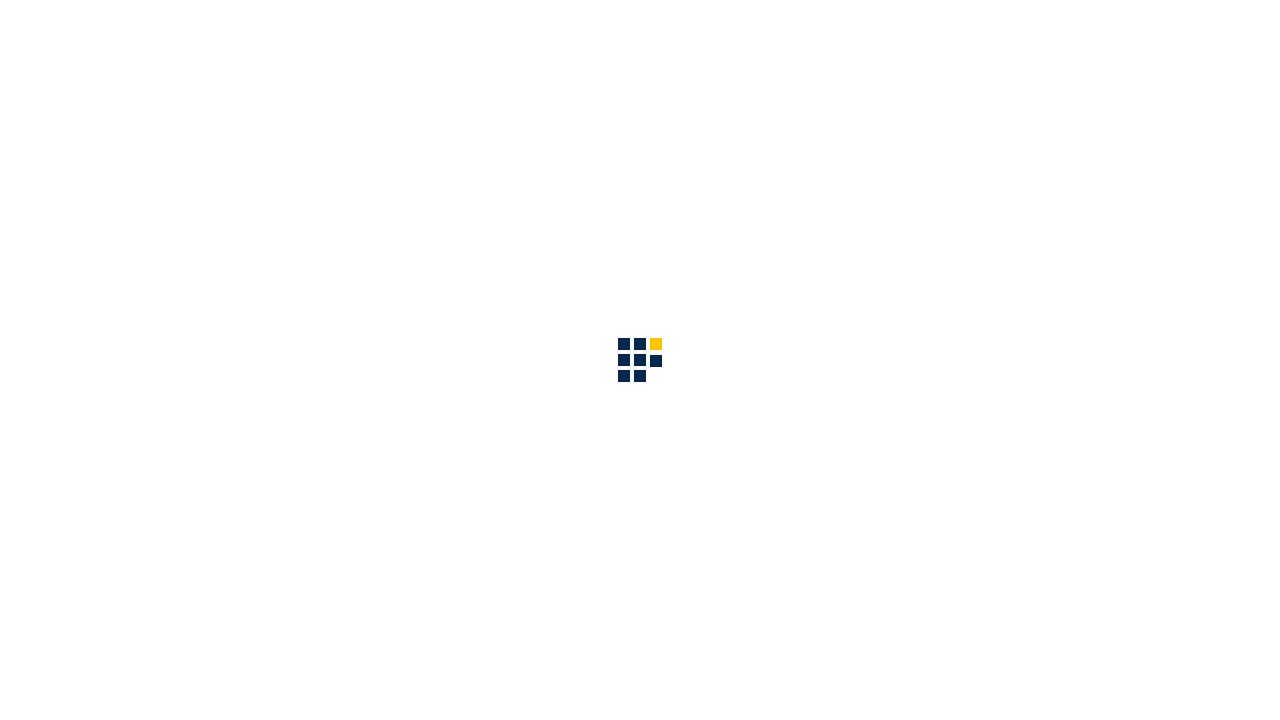

Opened new browser window/tab using JavaScript
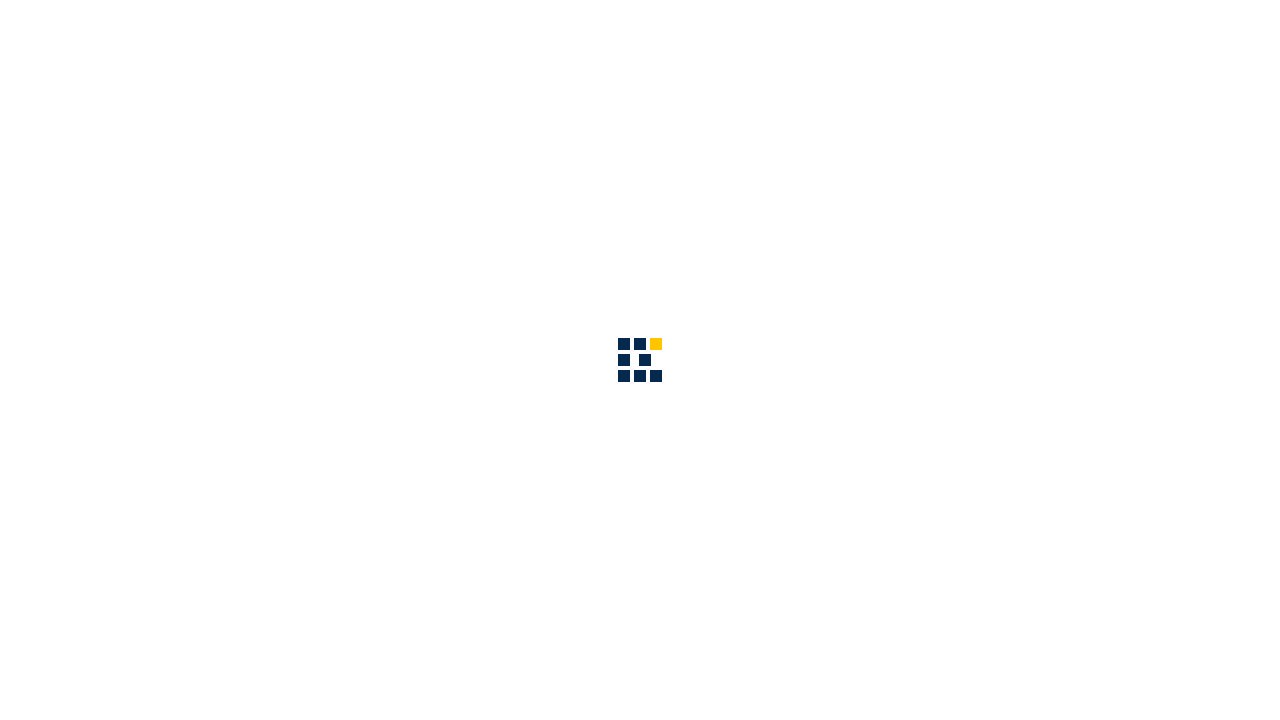

Waited for new window to fully open
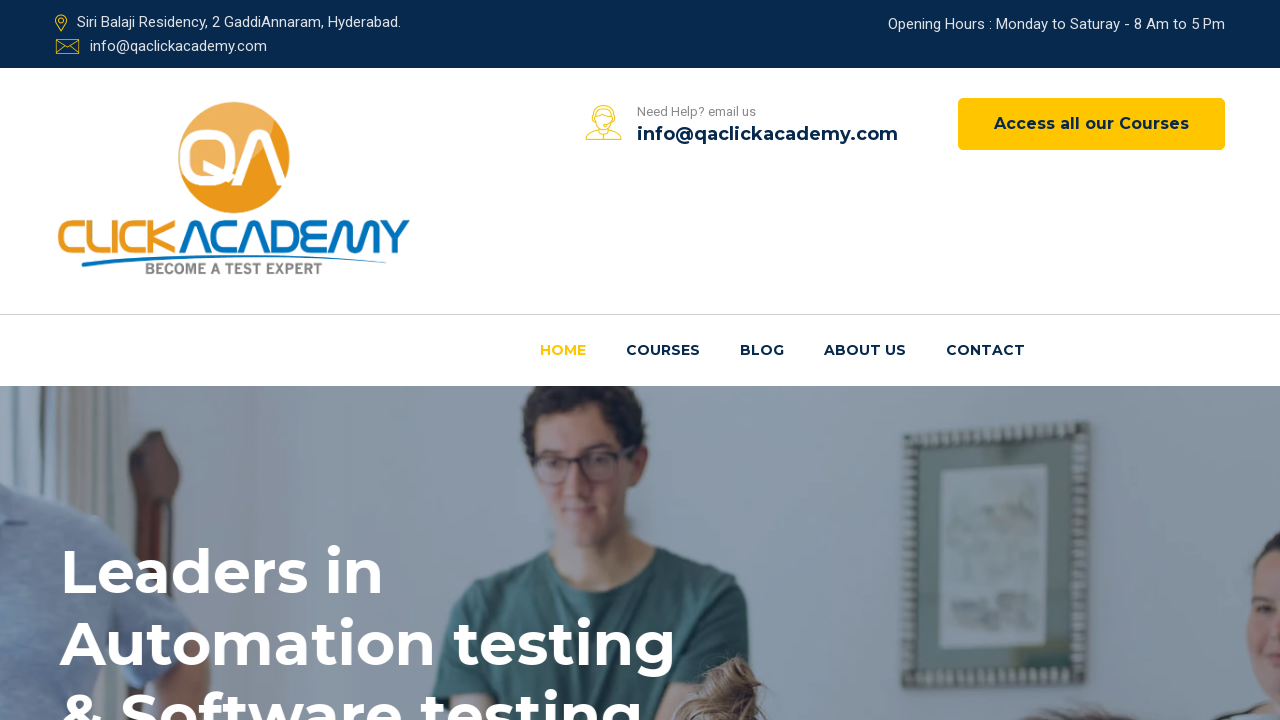

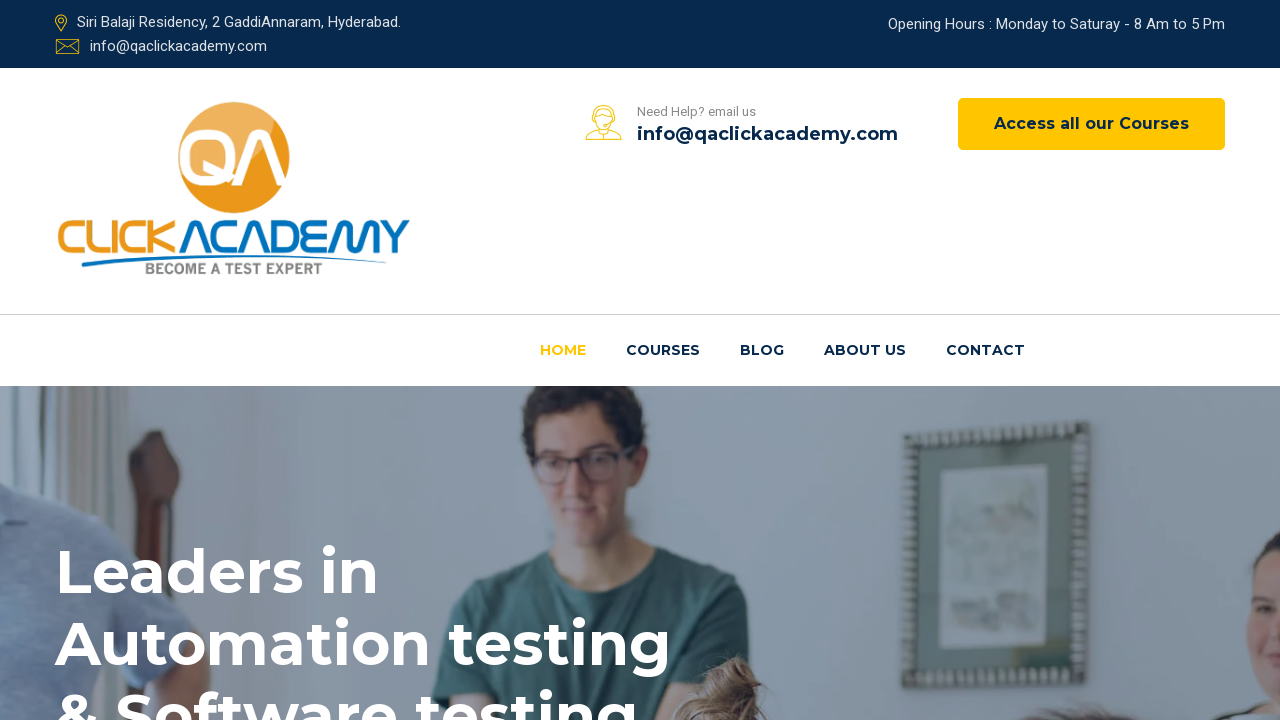